Tests marking individual todo items as complete

Starting URL: https://demo.playwright.dev/todomvc

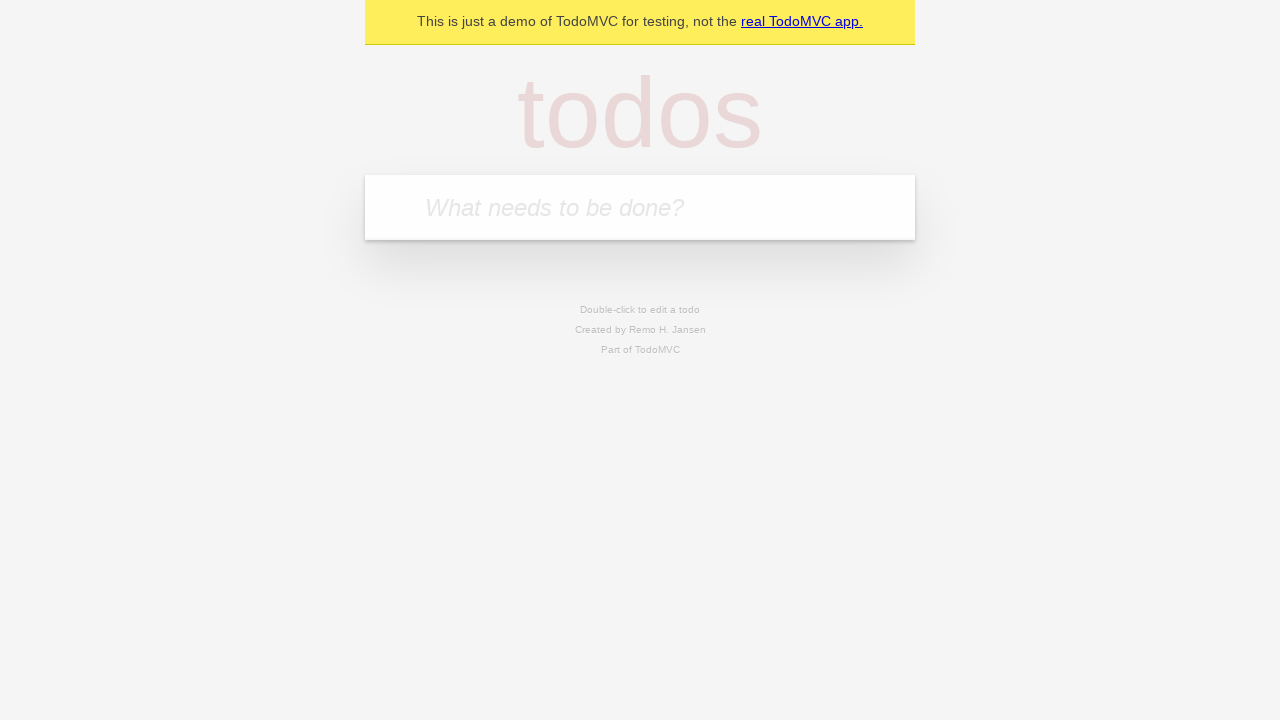

Filled todo input with 'buy some cheese' on internal:attr=[placeholder="What needs to be done?"i]
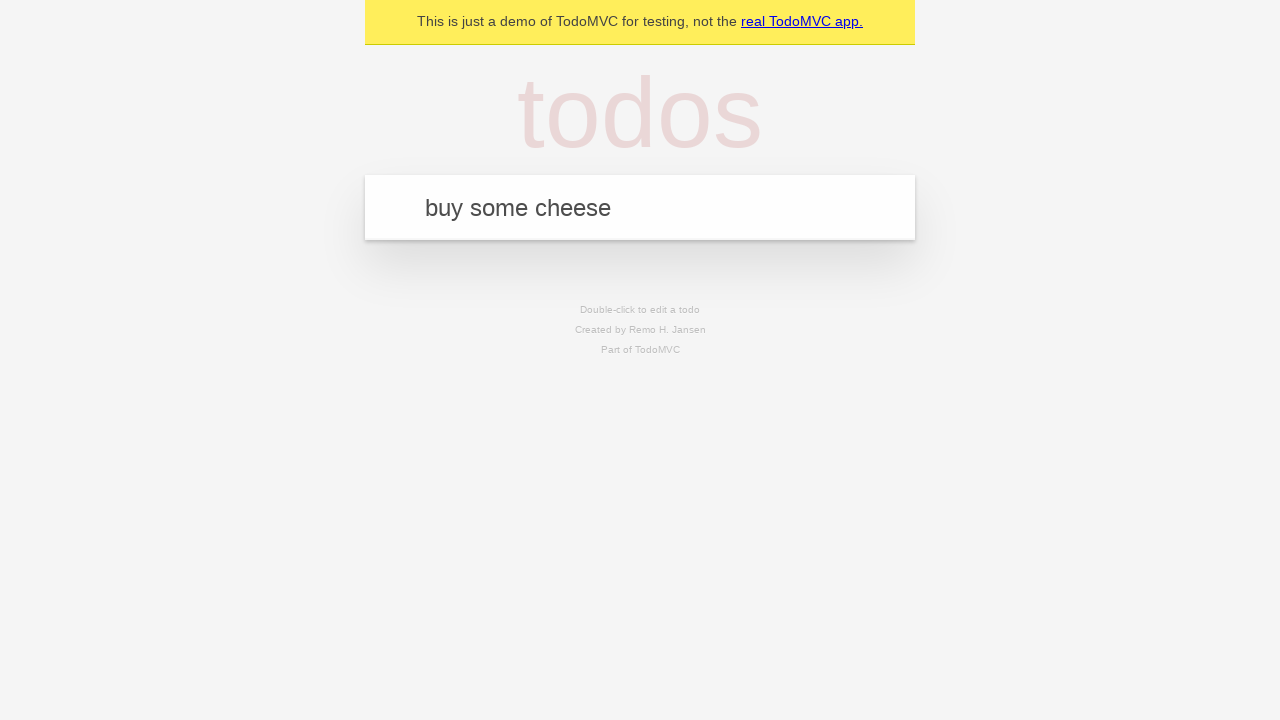

Pressed Enter to add first todo item on internal:attr=[placeholder="What needs to be done?"i]
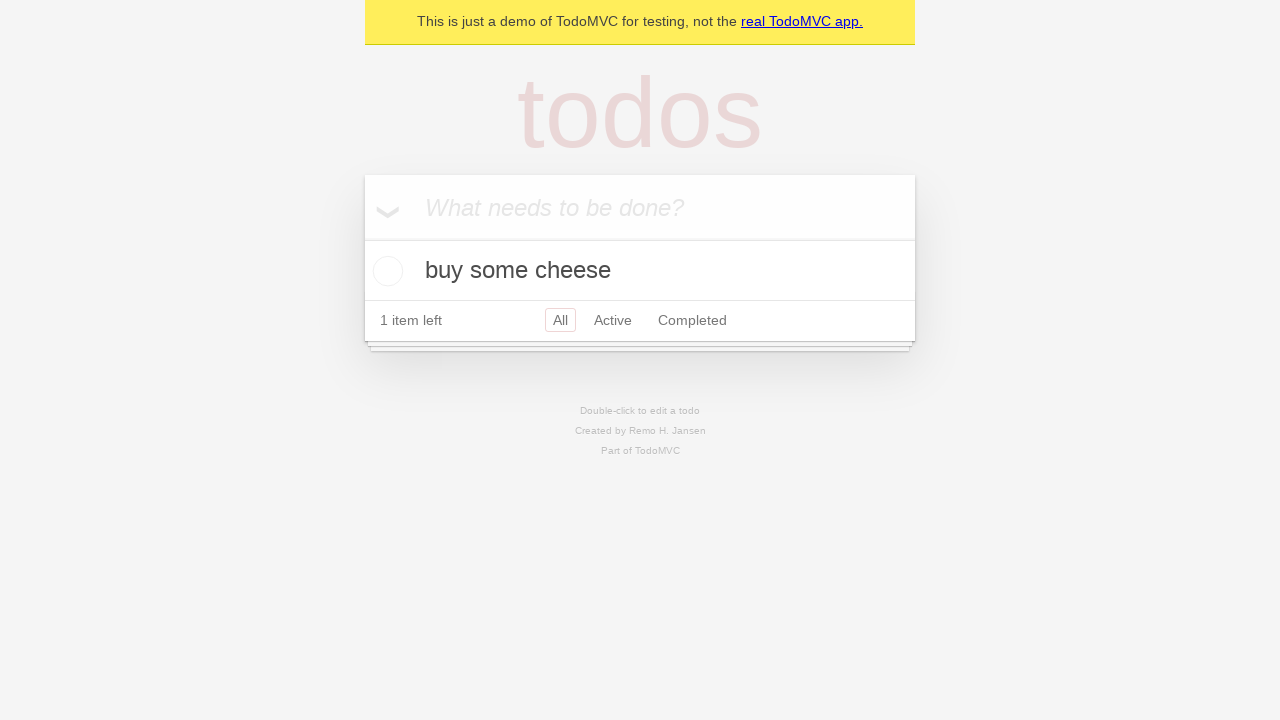

Filled todo input with 'feed the cat' on internal:attr=[placeholder="What needs to be done?"i]
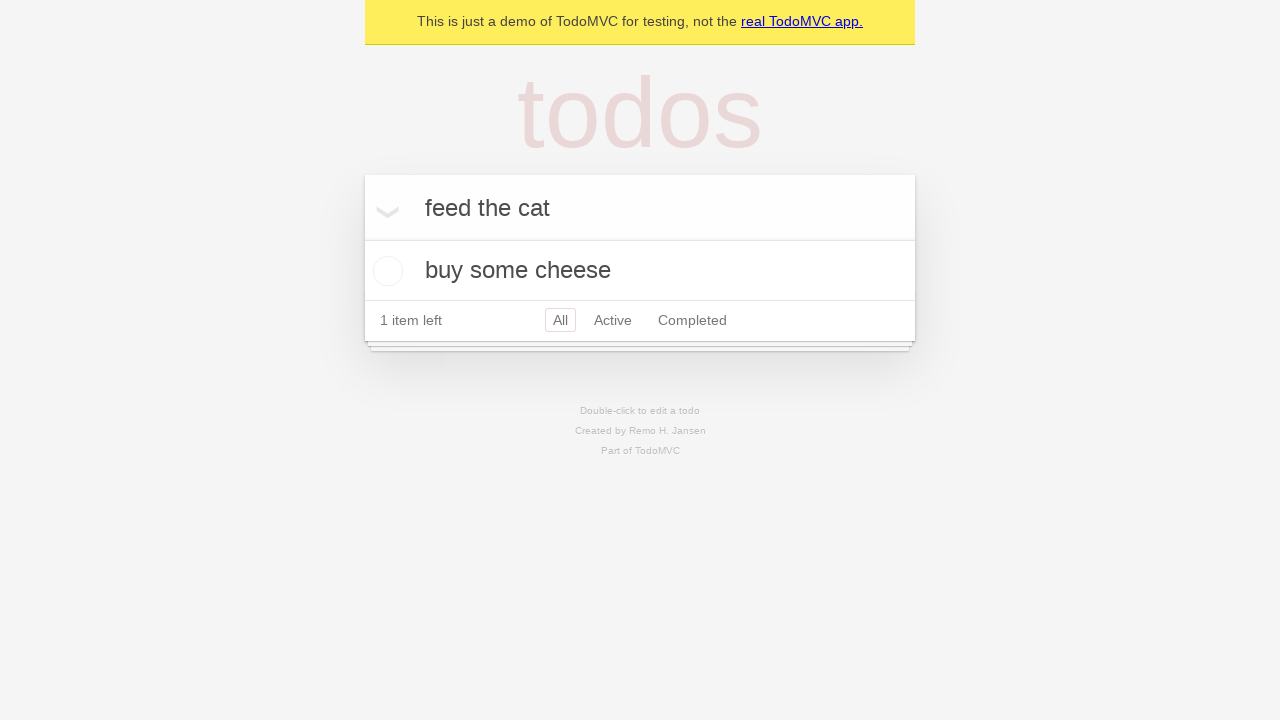

Pressed Enter to add second todo item on internal:attr=[placeholder="What needs to be done?"i]
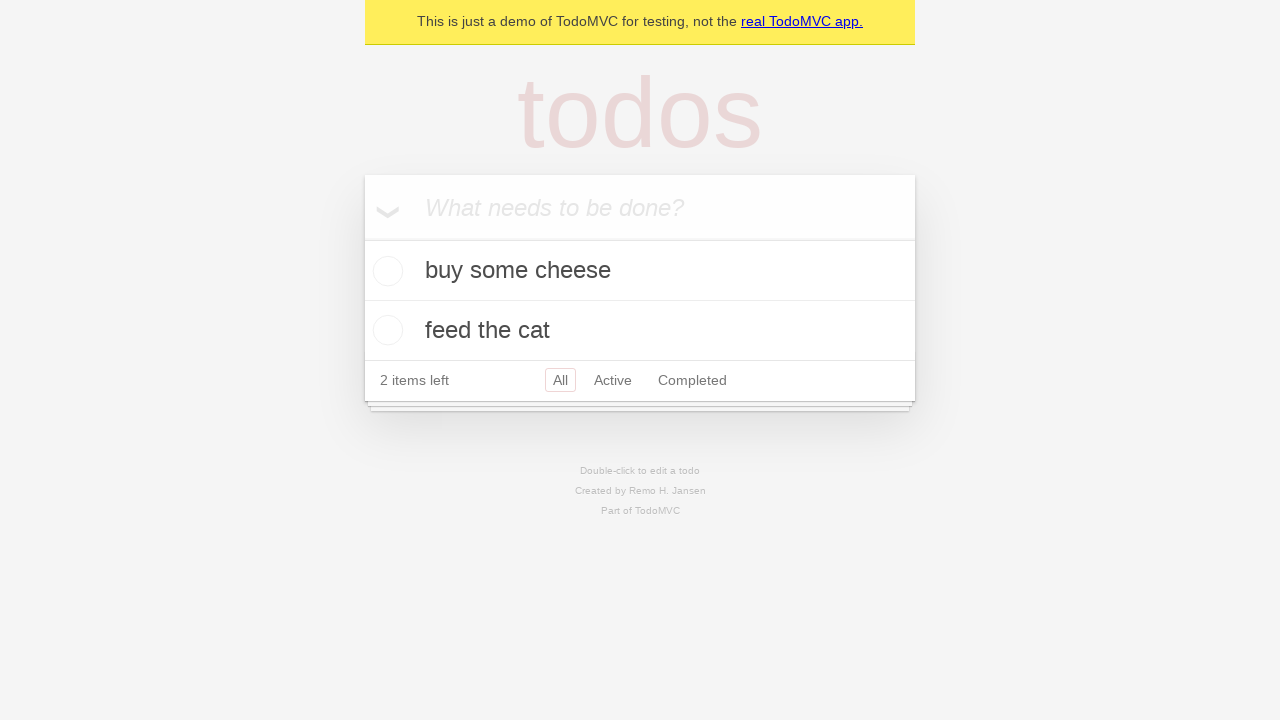

Checked checkbox for first todo item at (385, 271) on internal:testid=[data-testid="todo-item"s] >> nth=0 >> internal:role=checkbox
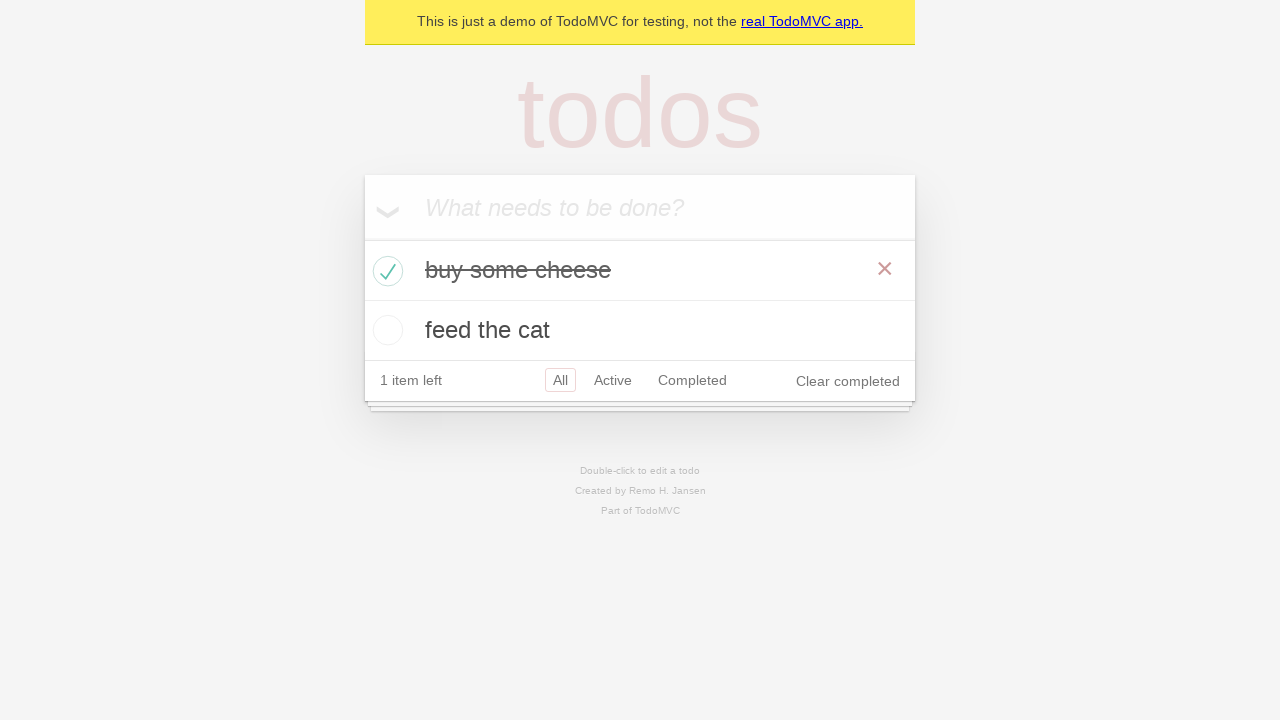

Verified first todo item has 'completed' class
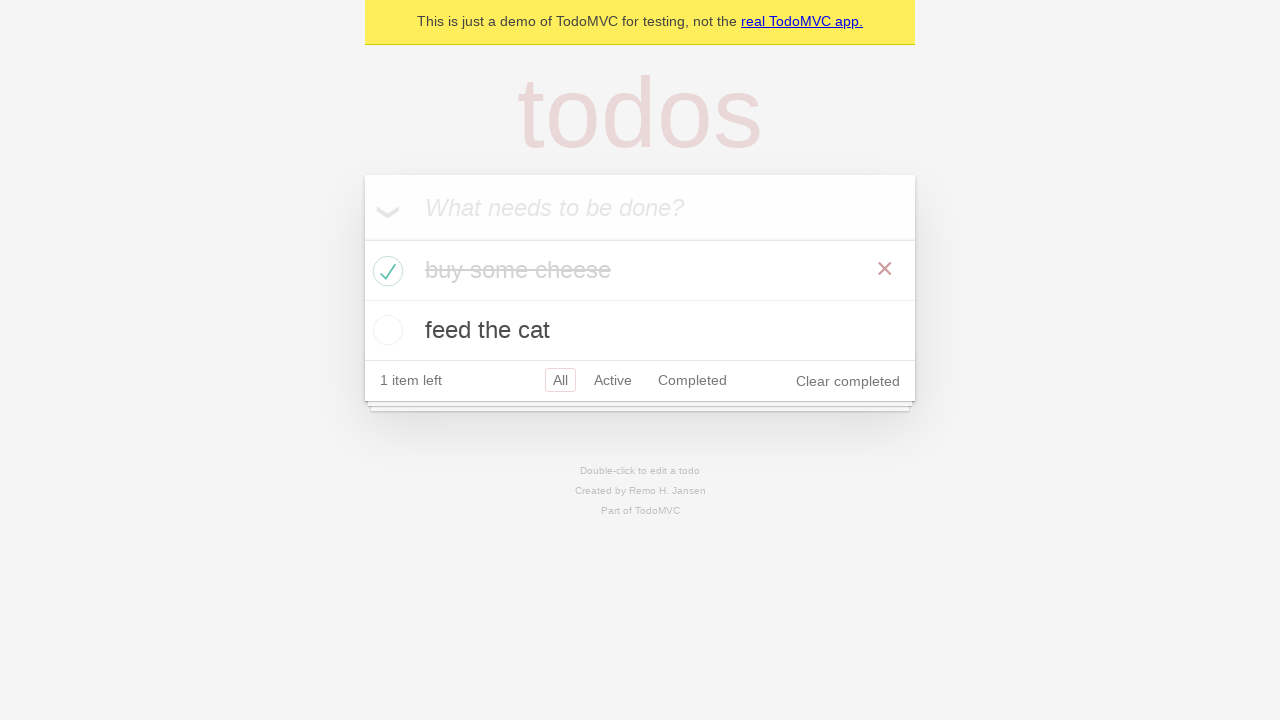

Verified second todo item does not have 'completed' class
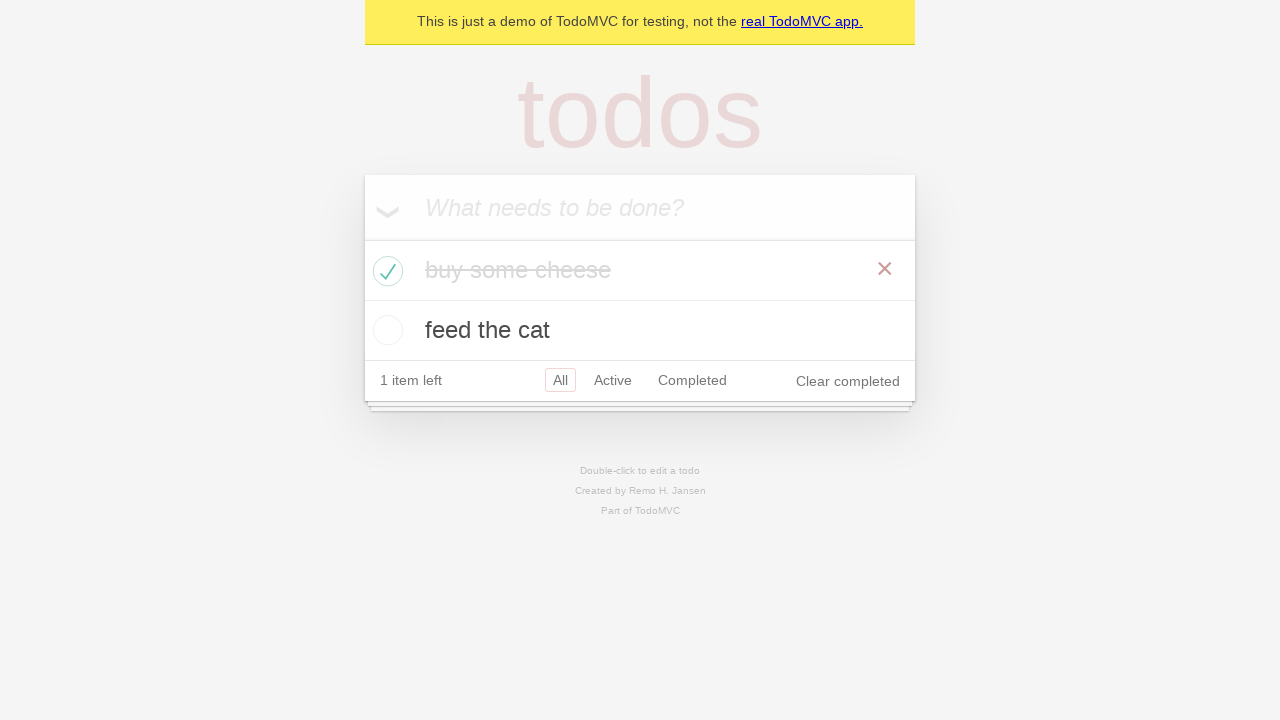

Checked checkbox for second todo item at (385, 330) on internal:testid=[data-testid="todo-item"s] >> nth=1 >> internal:role=checkbox
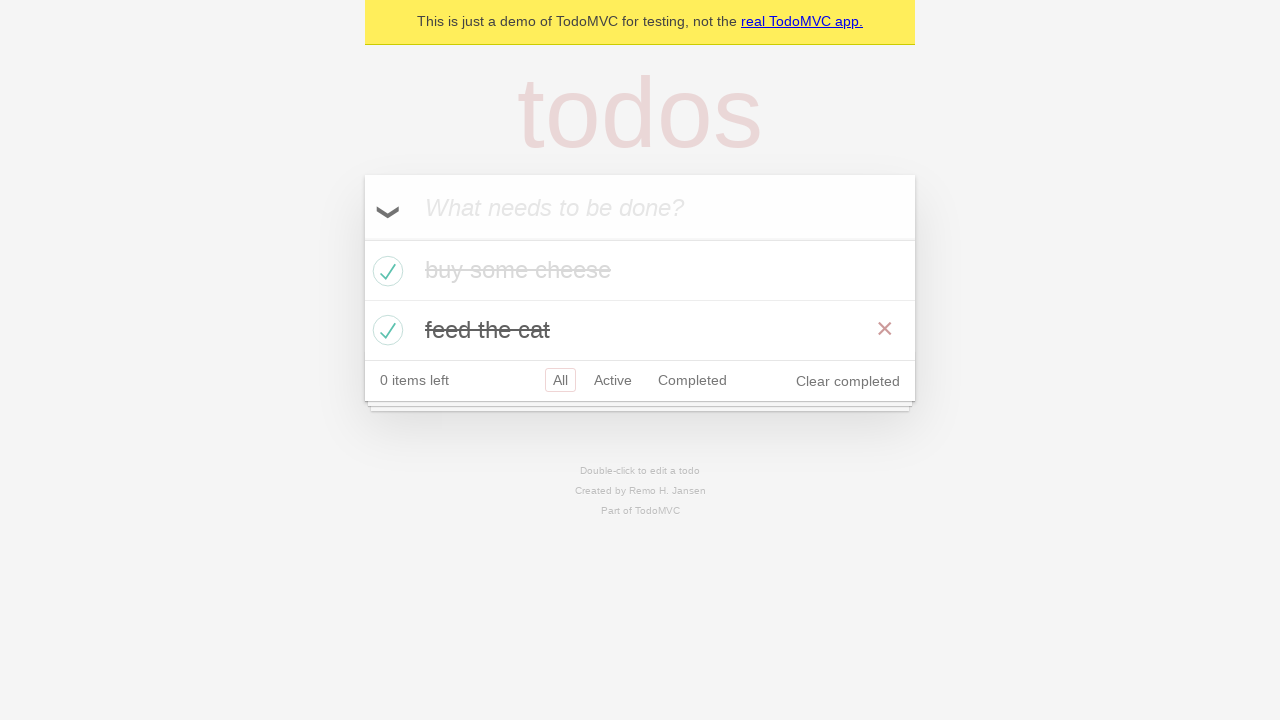

Verified first todo item remains completed
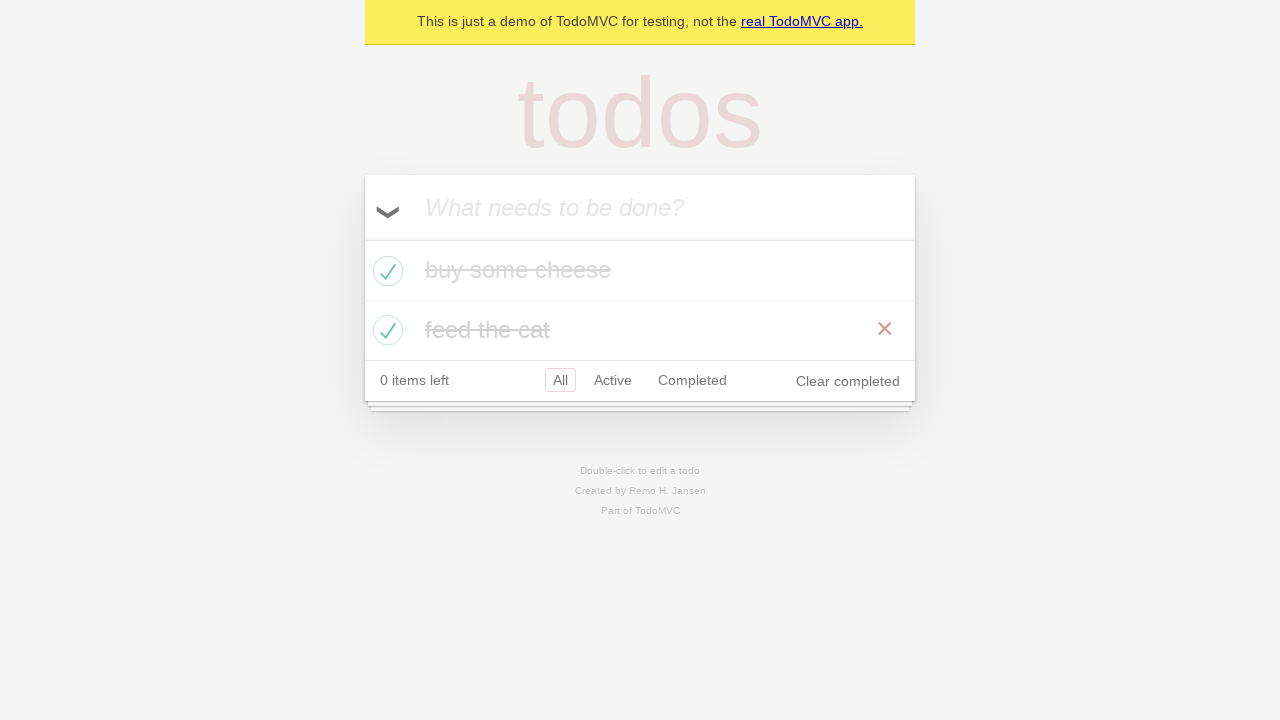

Verified second todo item is now completed
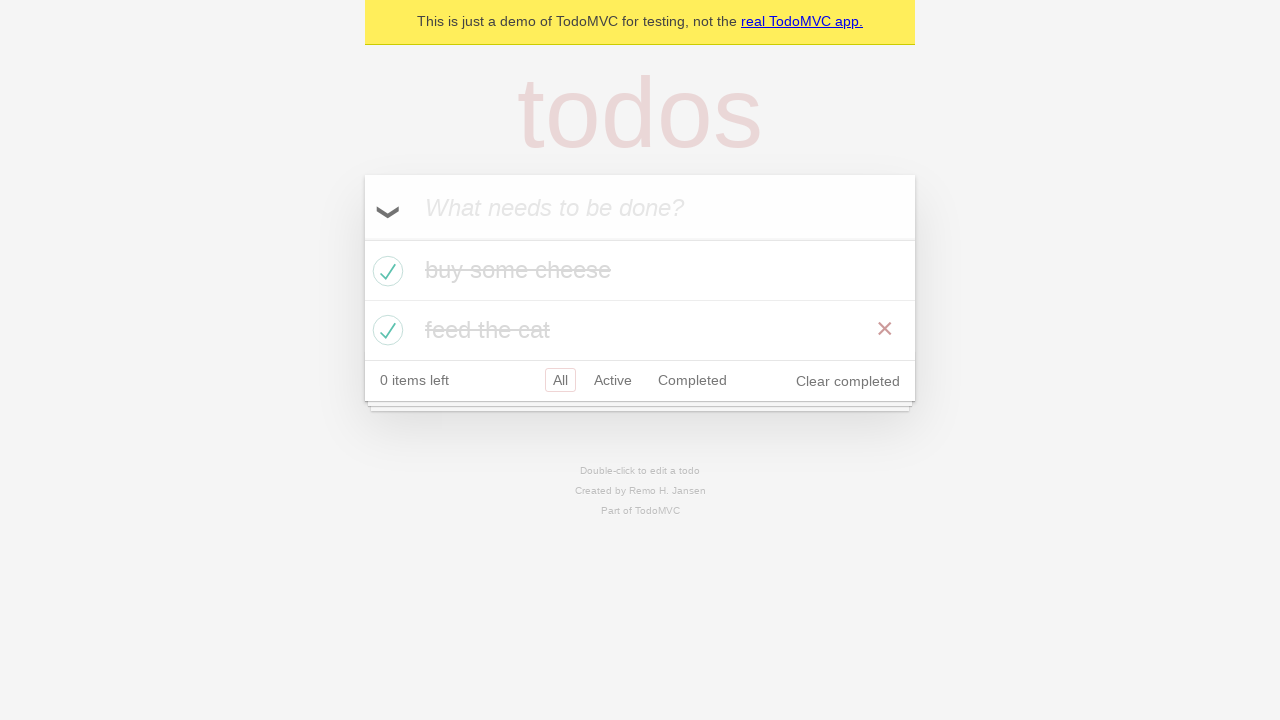

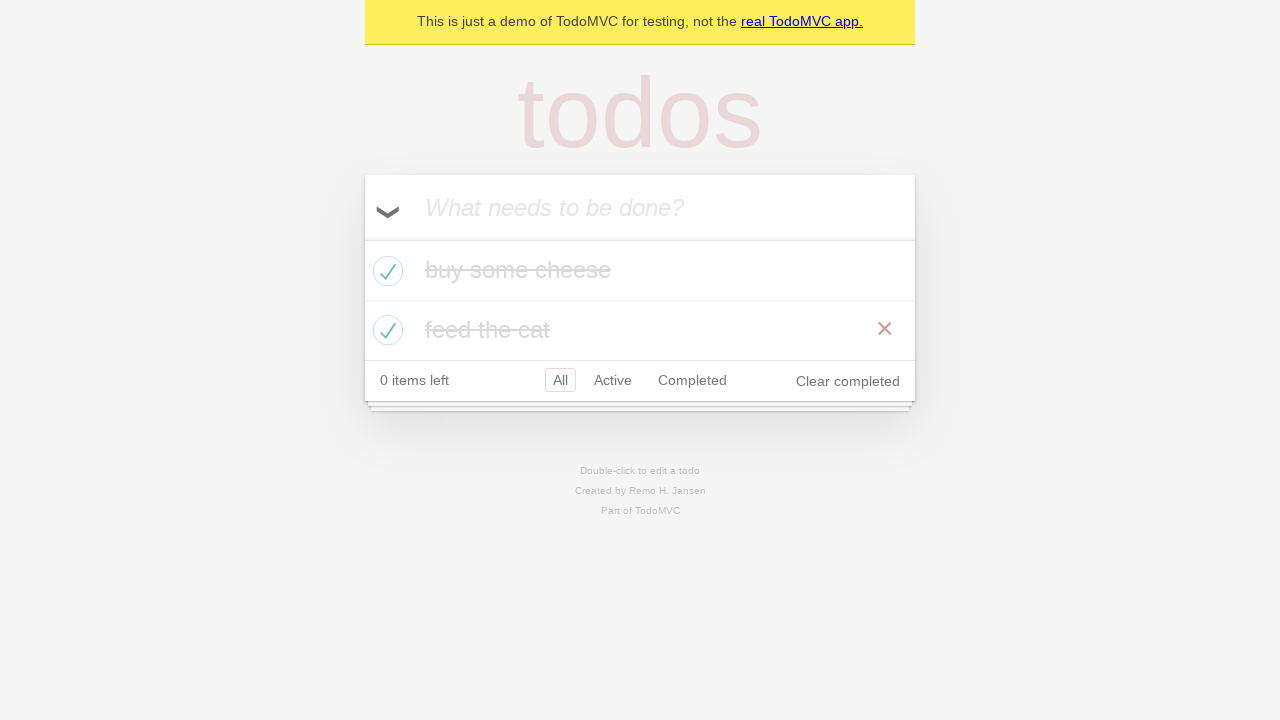